Tests file upload functionality by uploading a file and verifying the "File Uploaded" confirmation message is displayed.

Starting URL: https://practice.cydeo.com/upload

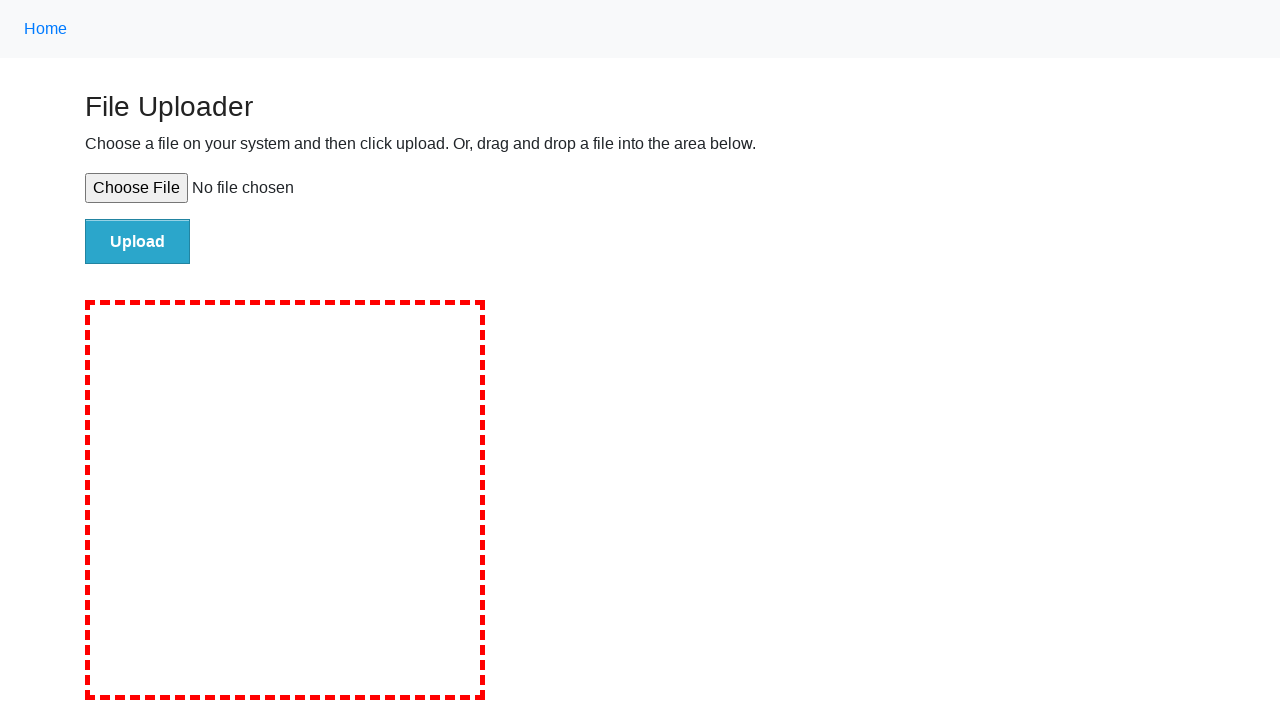

Created temporary test file for upload
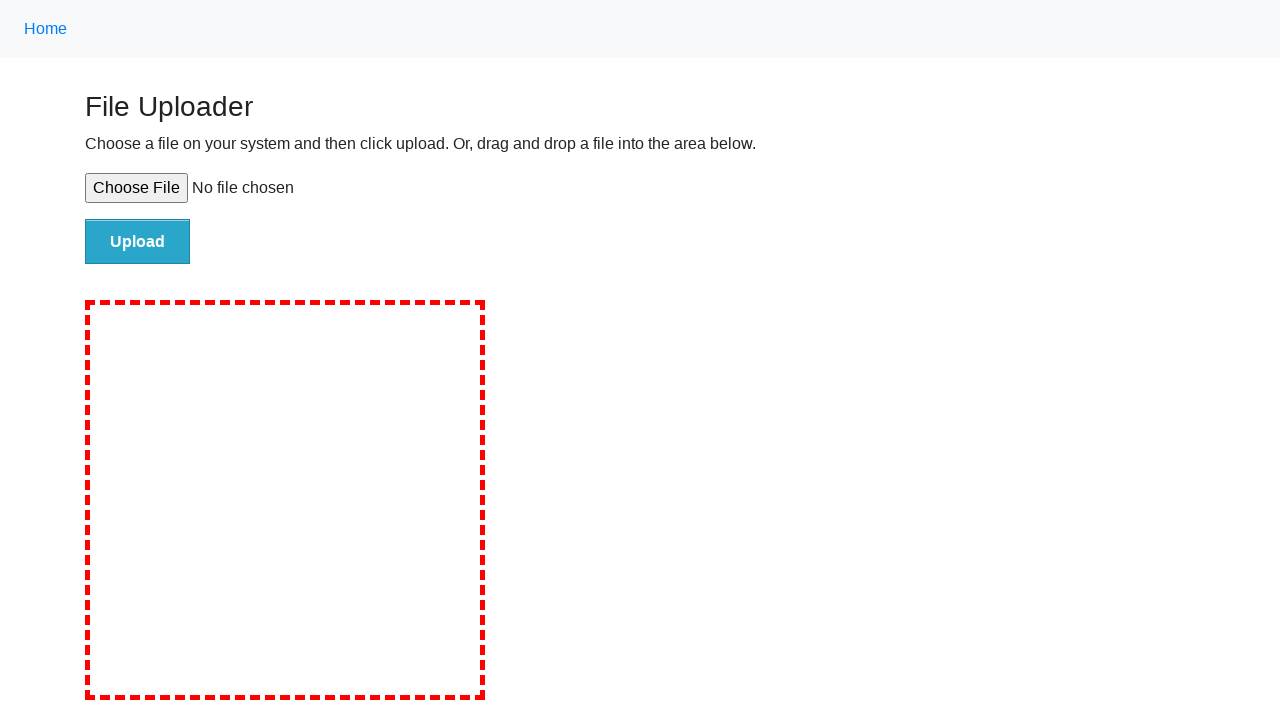

Selected file for upload using file input
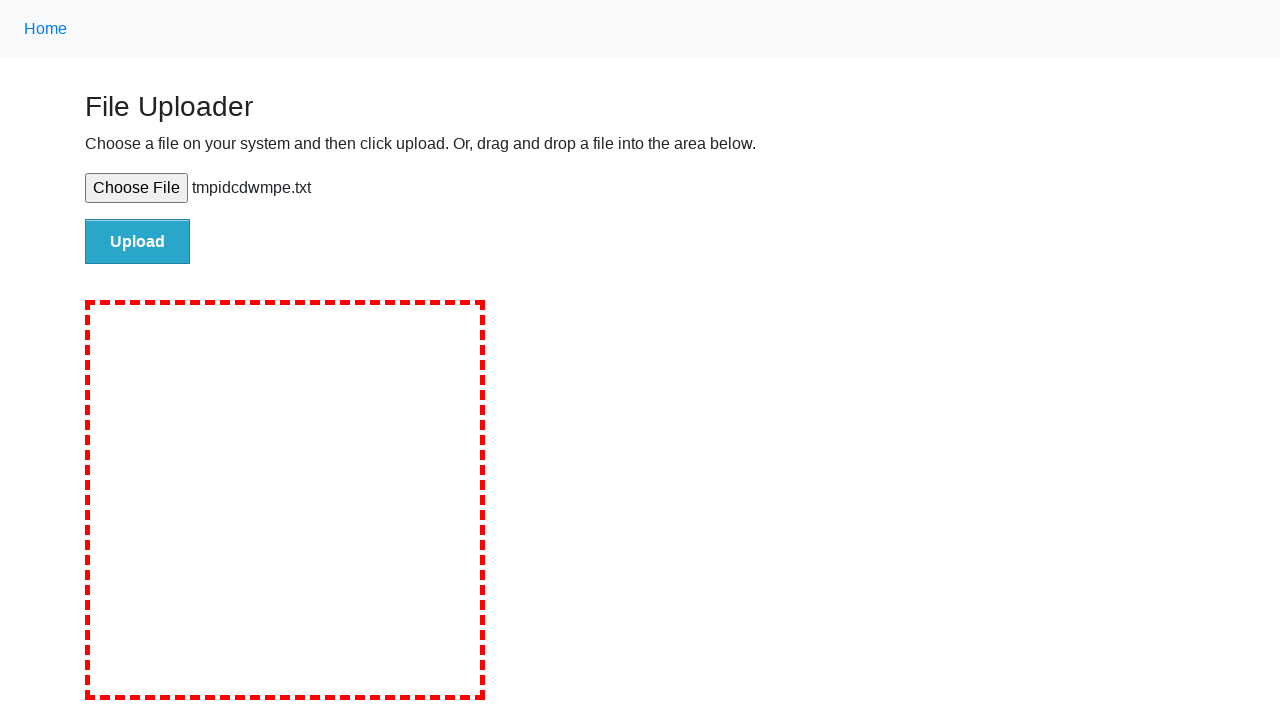

Clicked upload button to submit file at (138, 241) on #file-submit
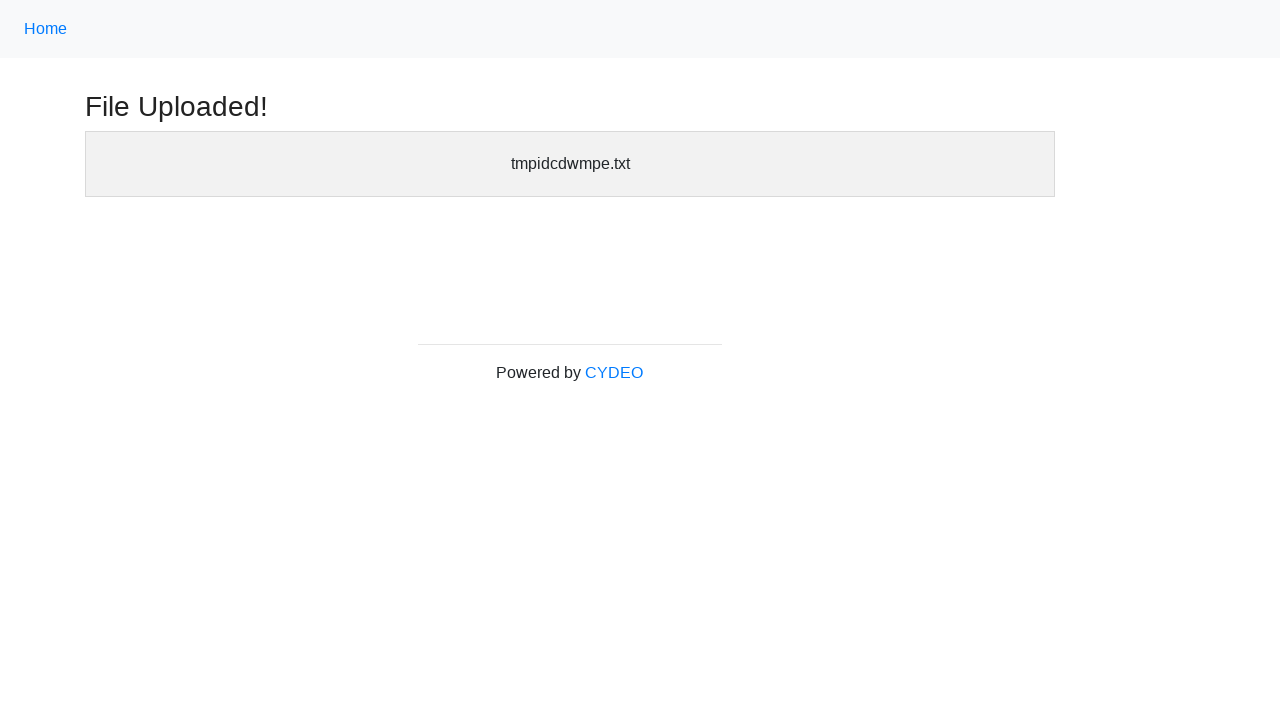

File Uploaded confirmation message appeared
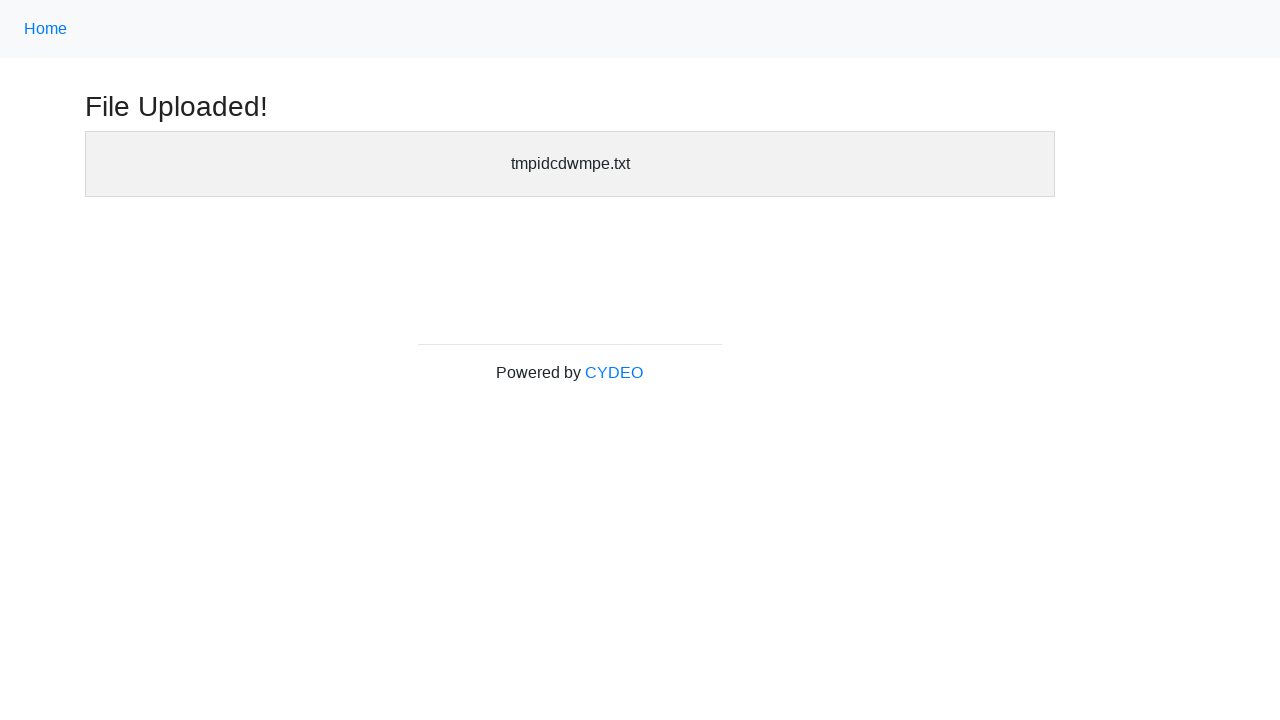

Cleaned up temporary test file
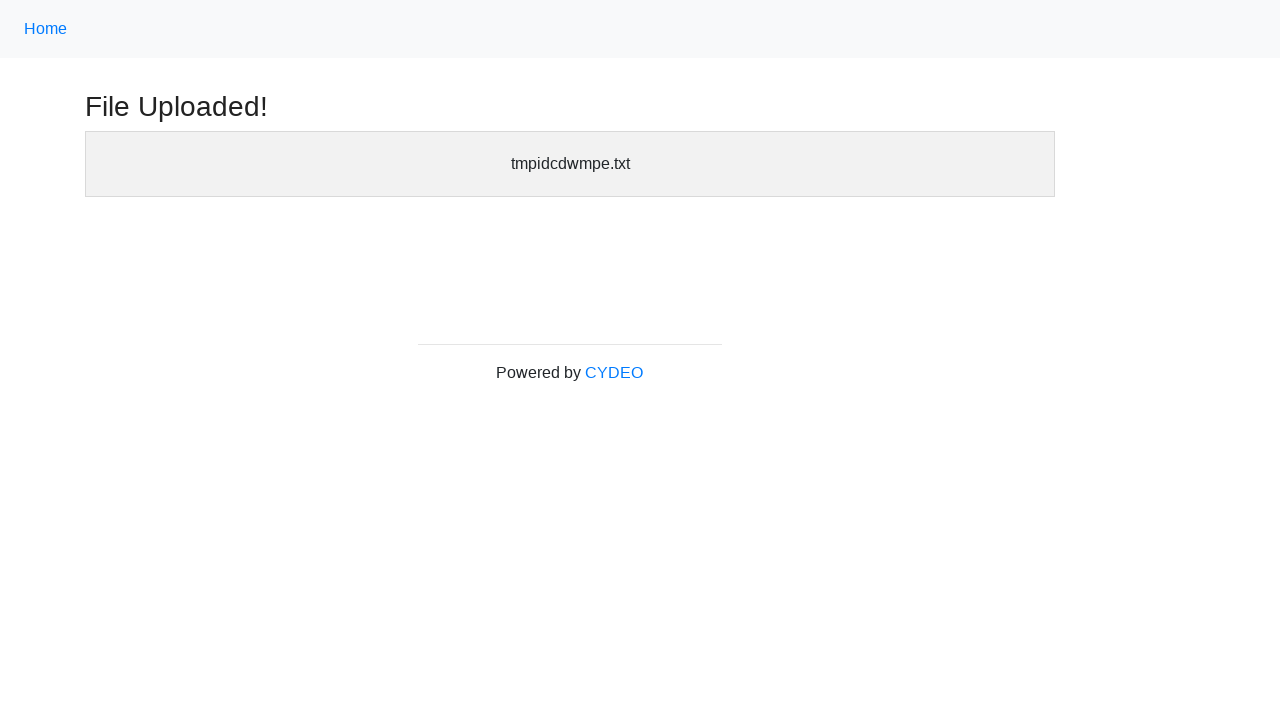

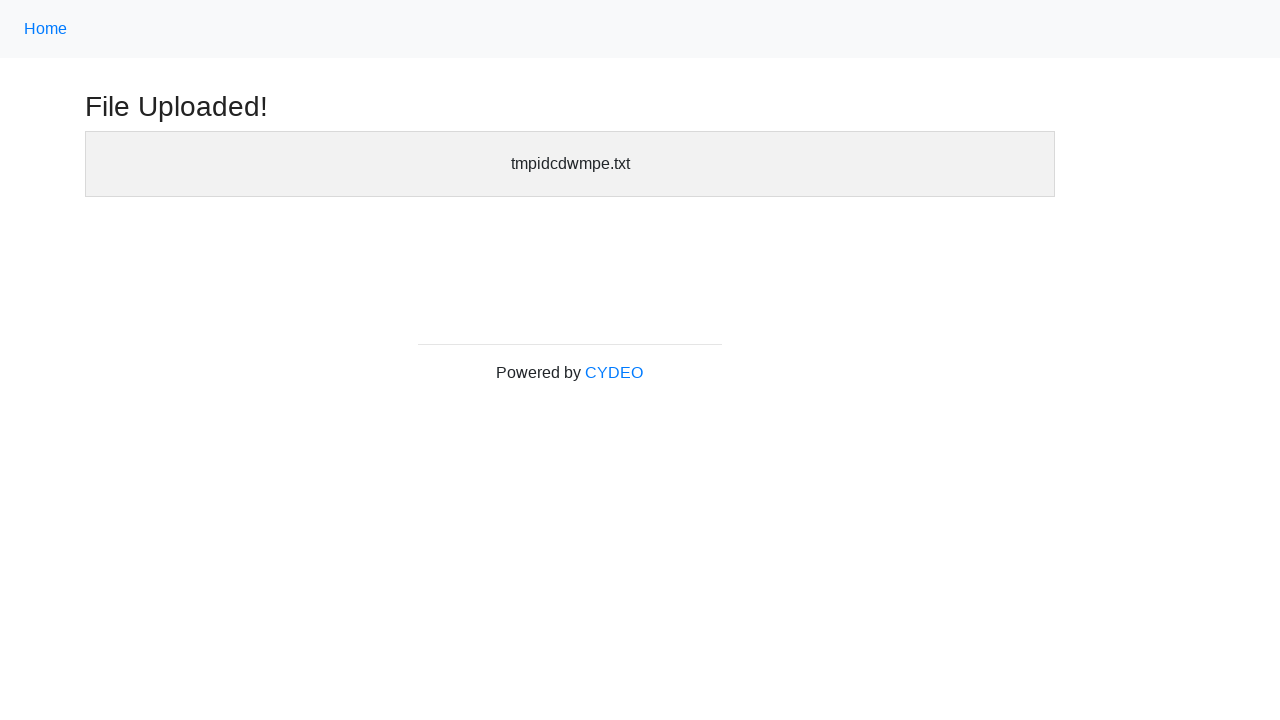